Tests product search functionality by searching for "Beanie with Logo" and verifying the product page loads with correct SKU

Starting URL: https://ovcharski.com/shop/

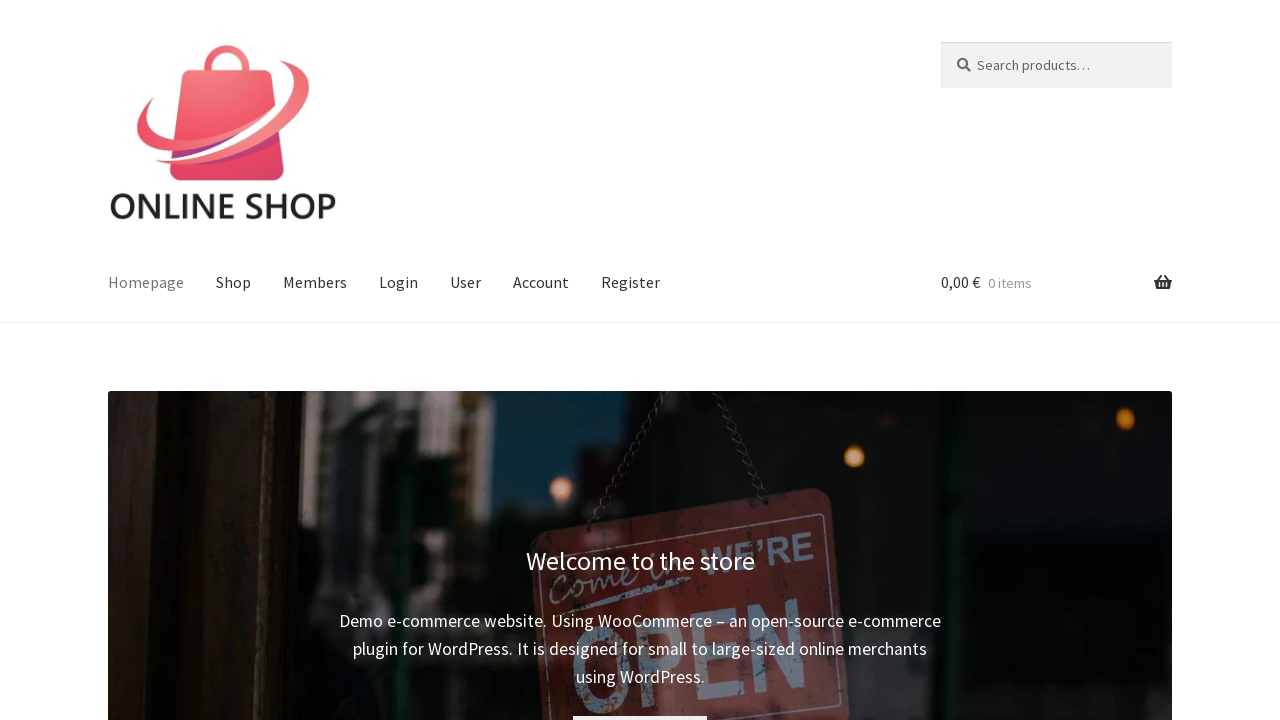

Filled search field with 'Beanie with Logo' on #woocommerce-product-search-field-0
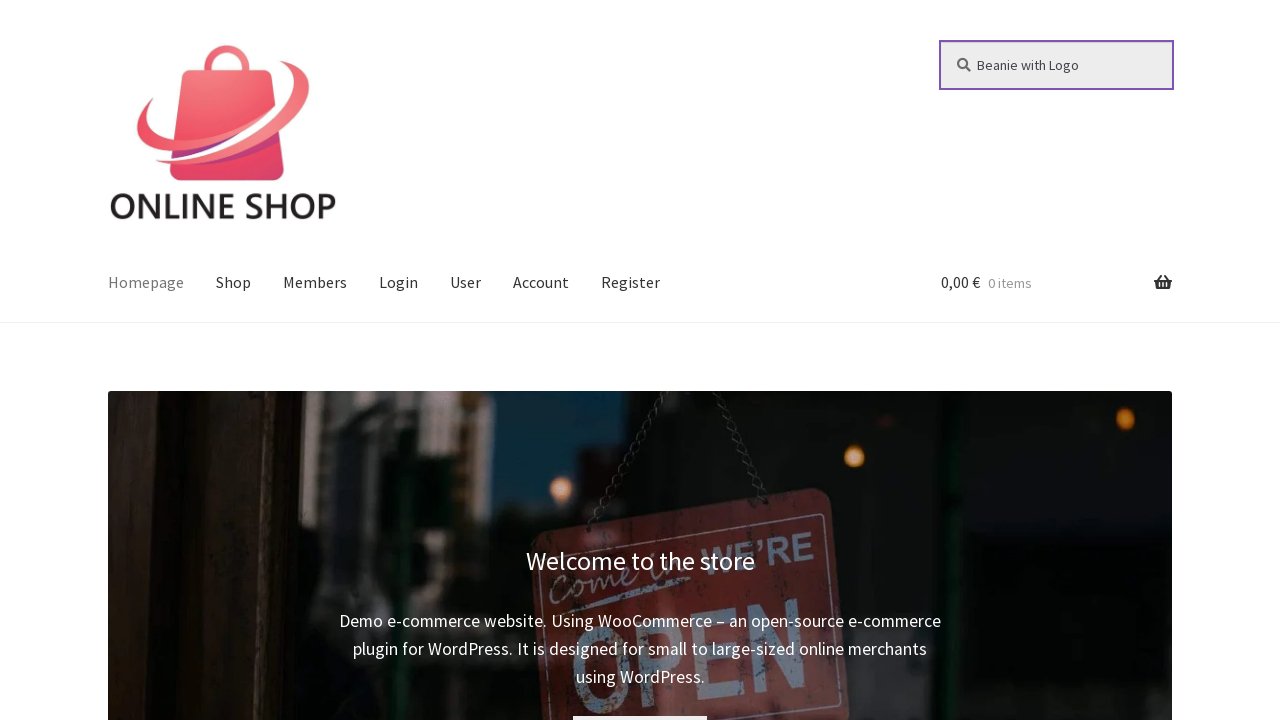

Pressed Enter to submit search for Beanie with Logo on #woocommerce-product-search-field-0
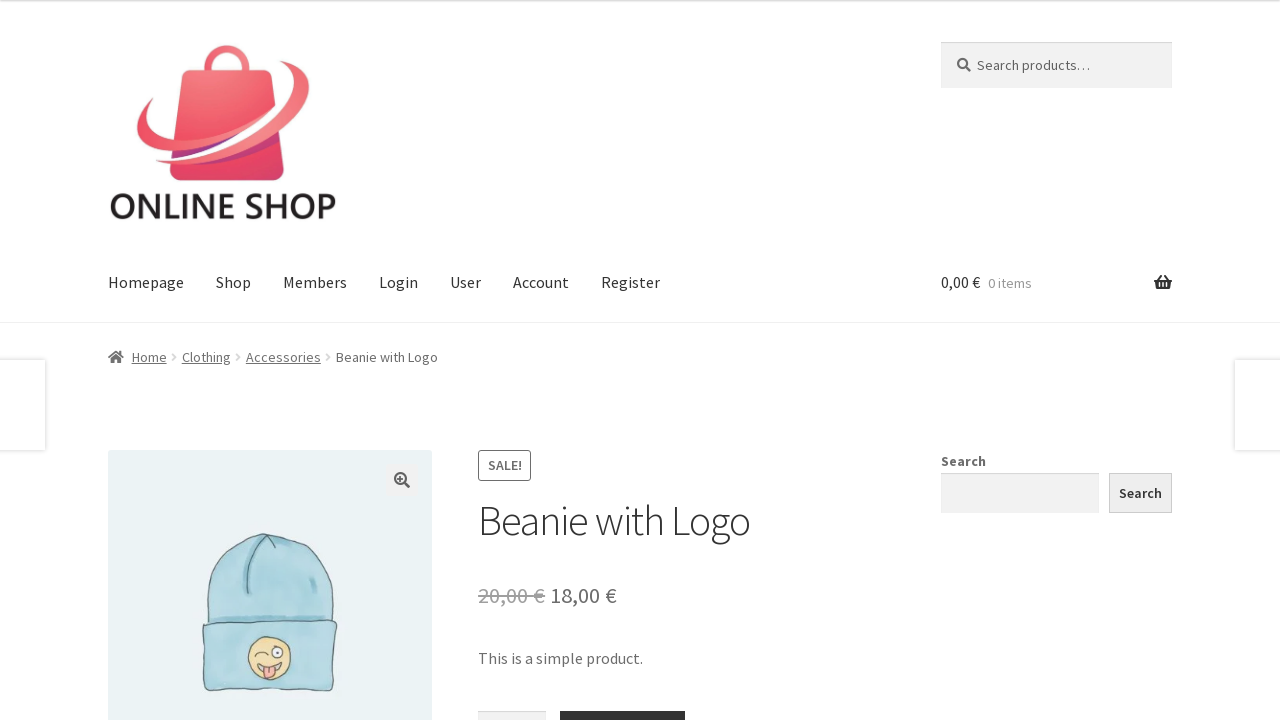

Product page loaded with correct SKU 'Woo-beanie-logo' visible
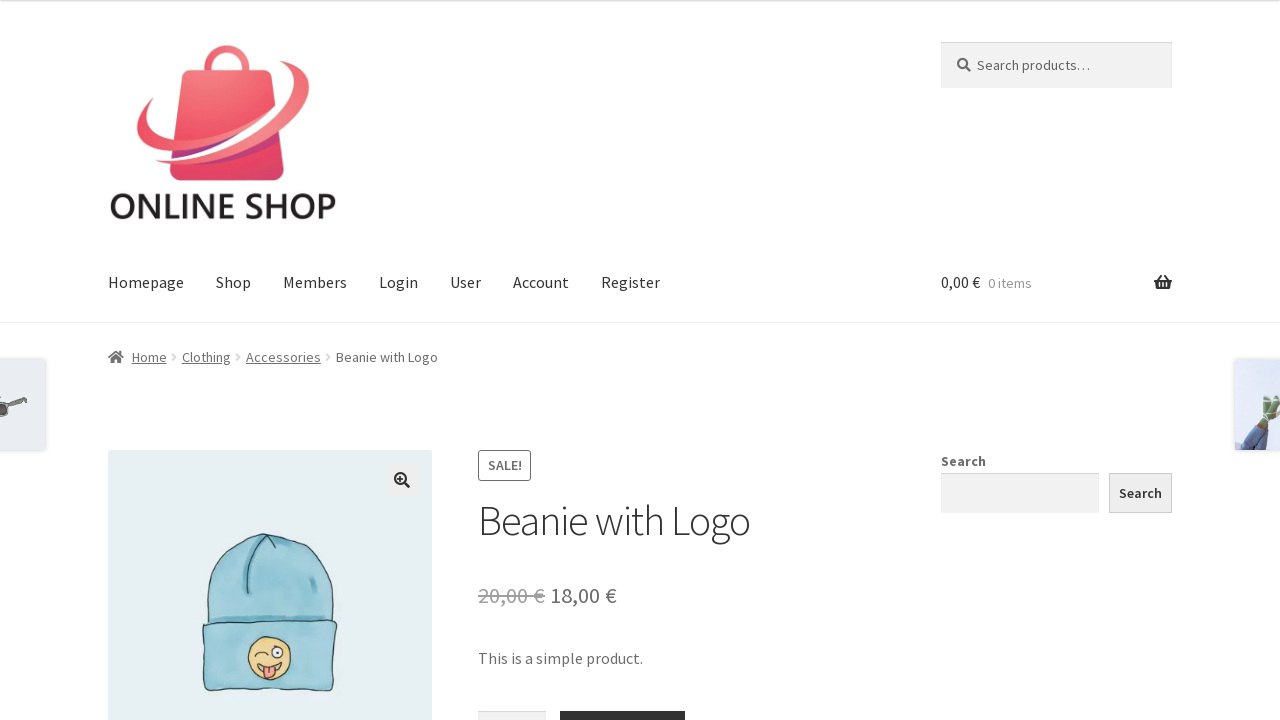

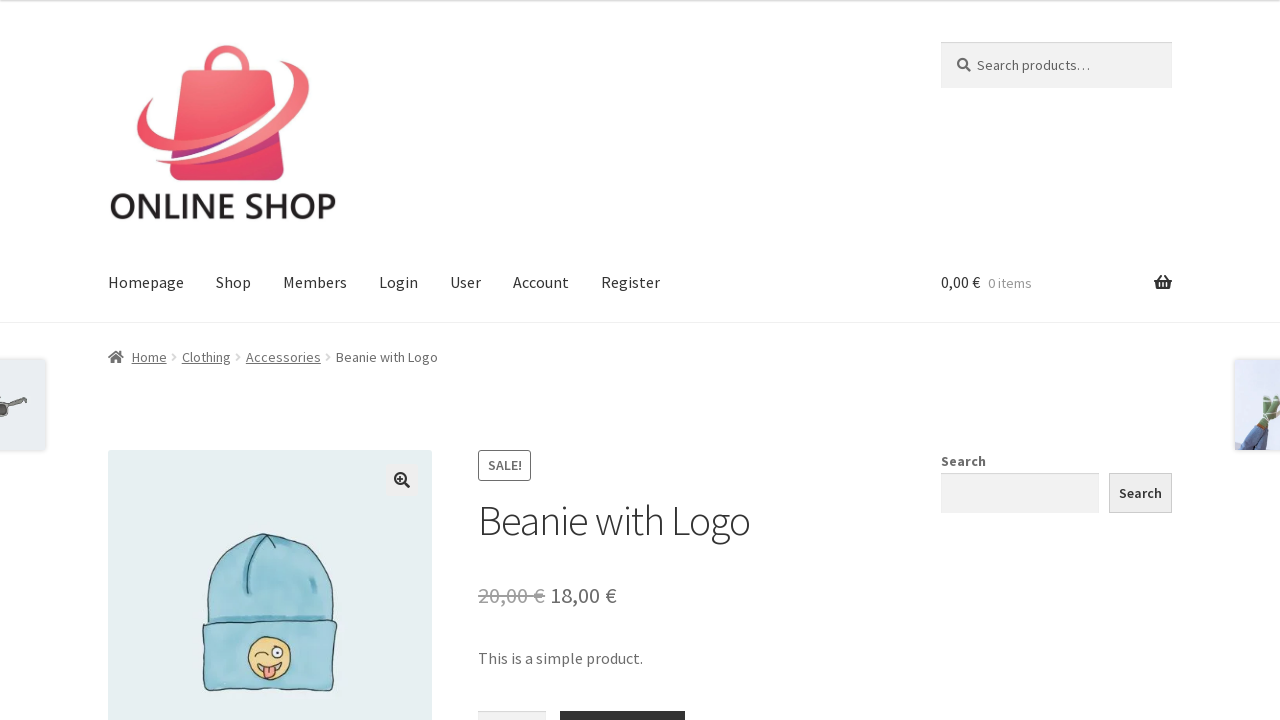